Navigates to a YouTube mobile video page and attempts to click the play button to start video playback

Starting URL: https://m.youtube.com/watch?v=u5j85Z7EMuM

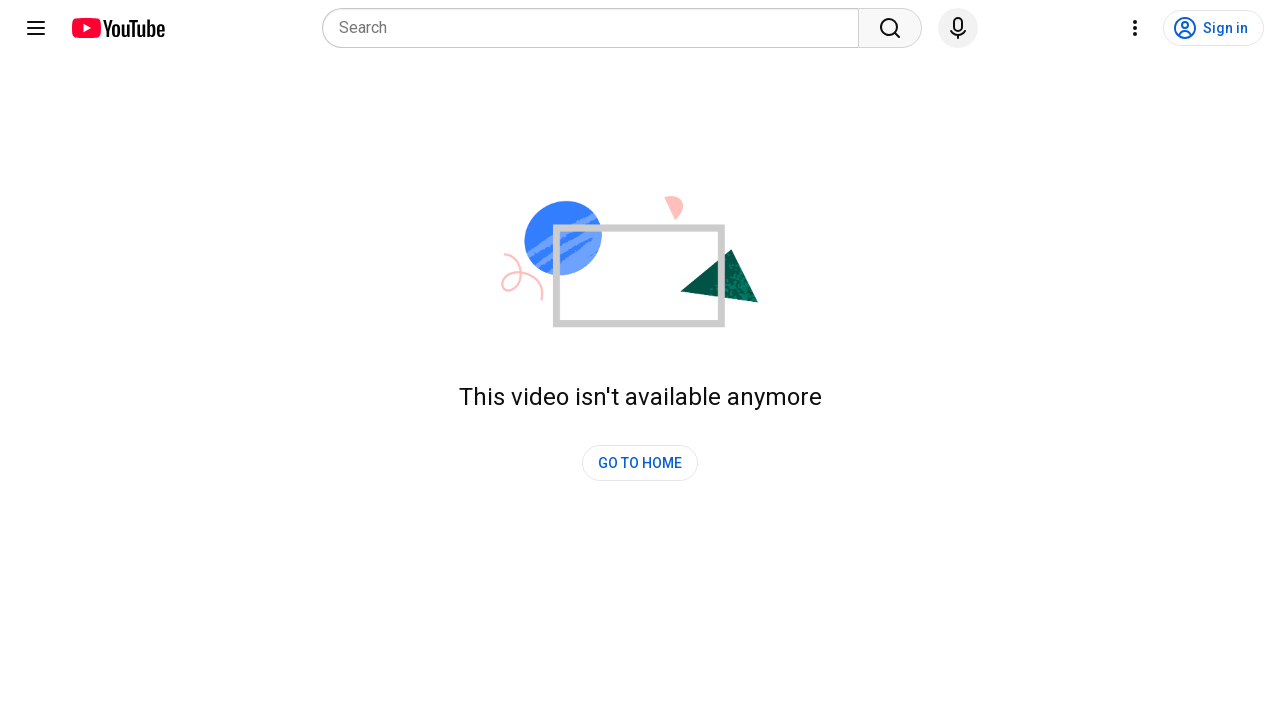

Navigated to YouTube mobile video page (u5j85Z7EMuM)
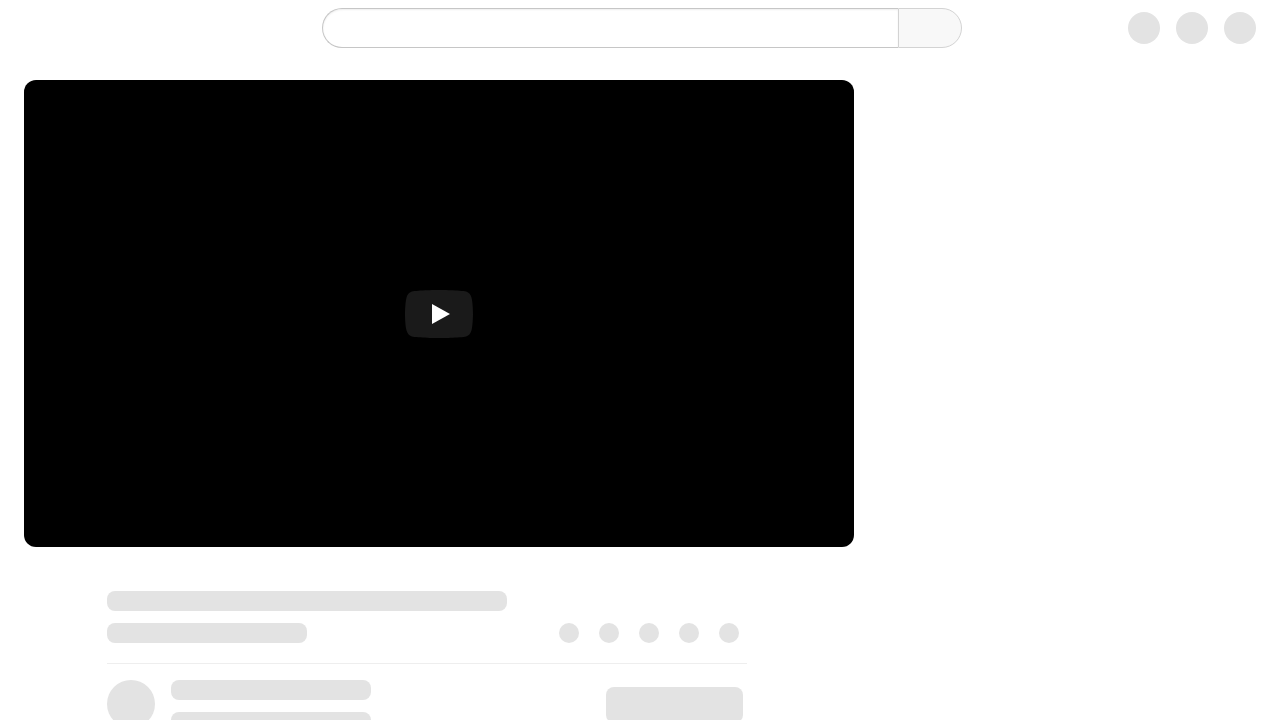

Play button not found or click failed - video may have auto-played on button[aria-label="Play"]
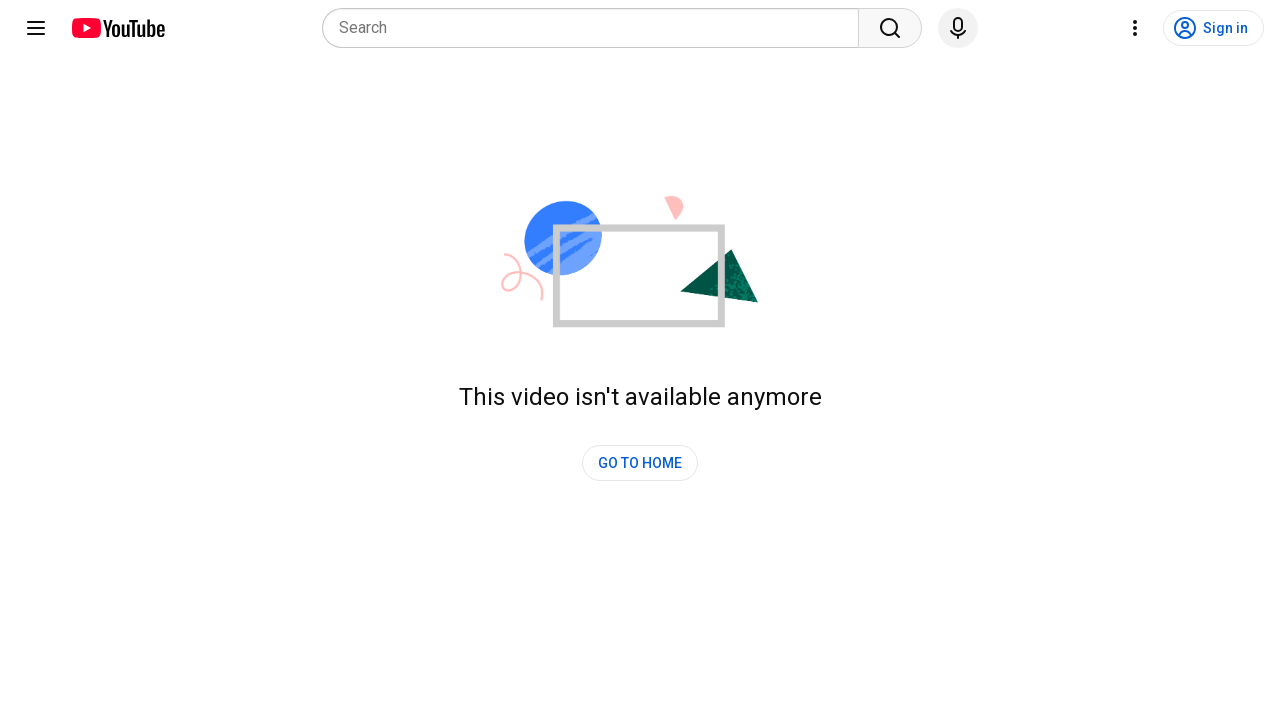

Waited 5 seconds for video playback
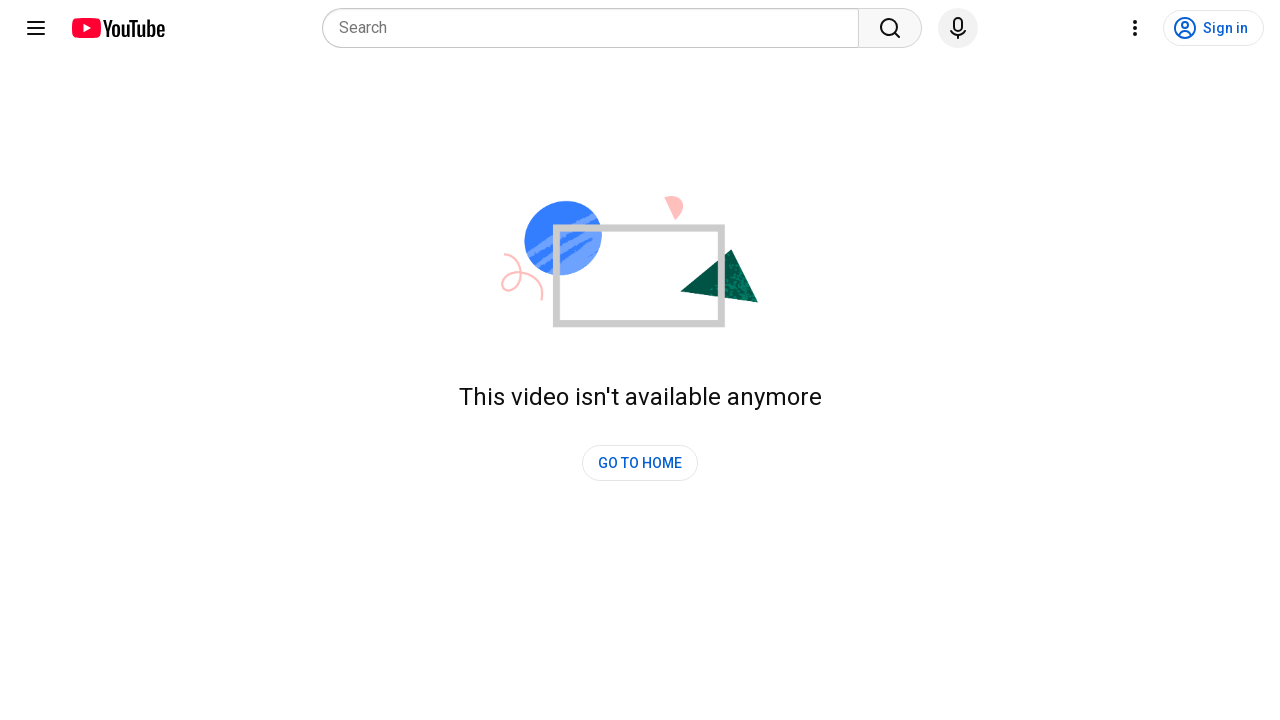

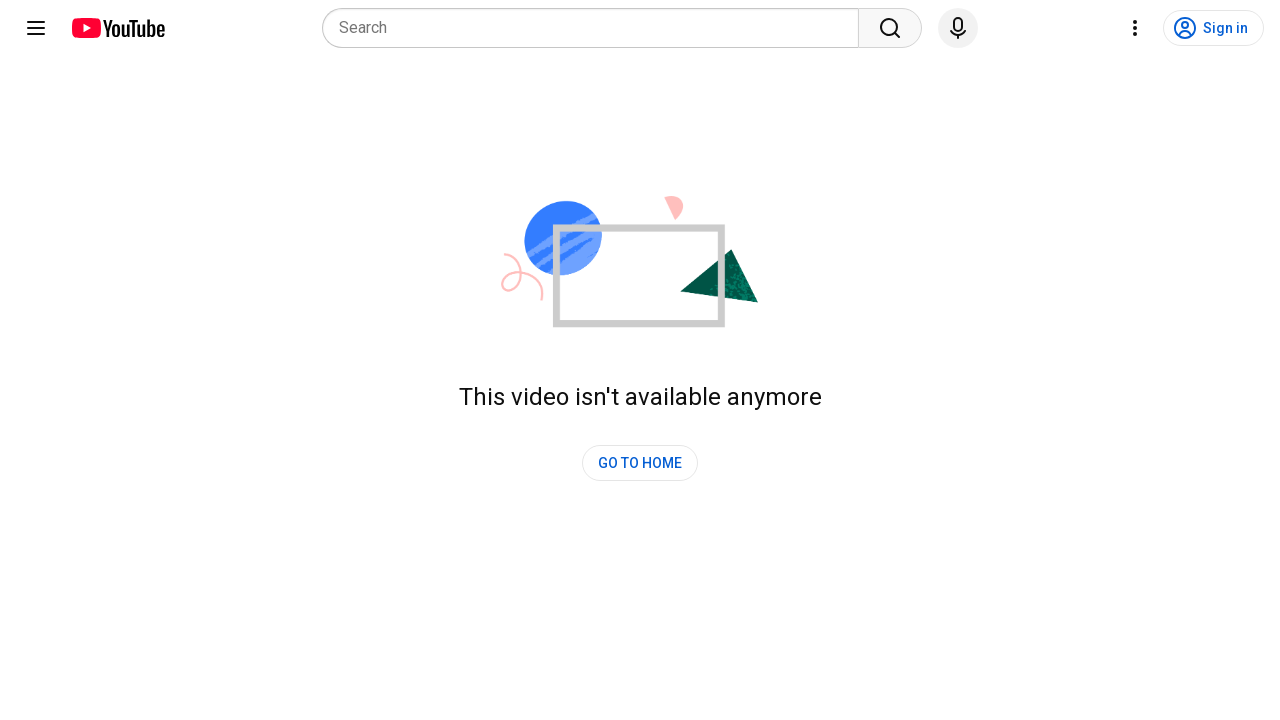